Tests iframe handling by switching to an iframe and clicking a button that displays the date and time

Starting URL: https://www.w3schools.com/js/tryit.asp?filename=tryjs_myfirst

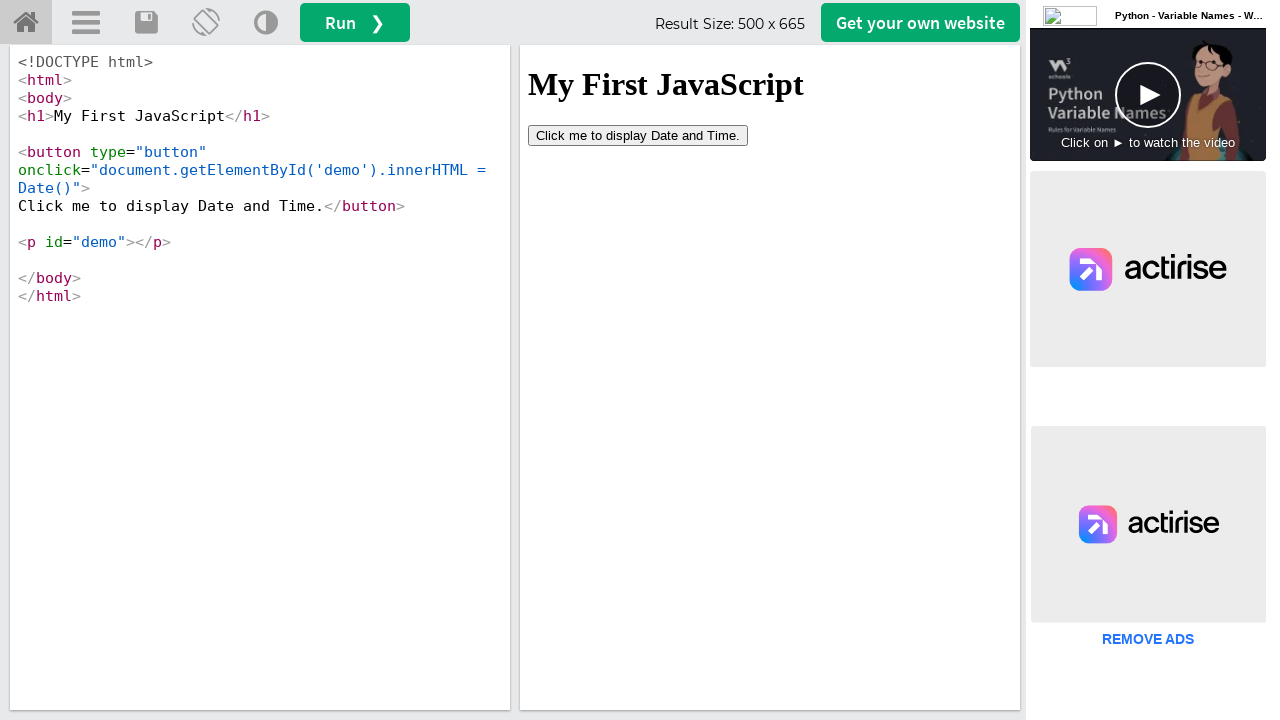

Located iframe with ID 'iframeResult'
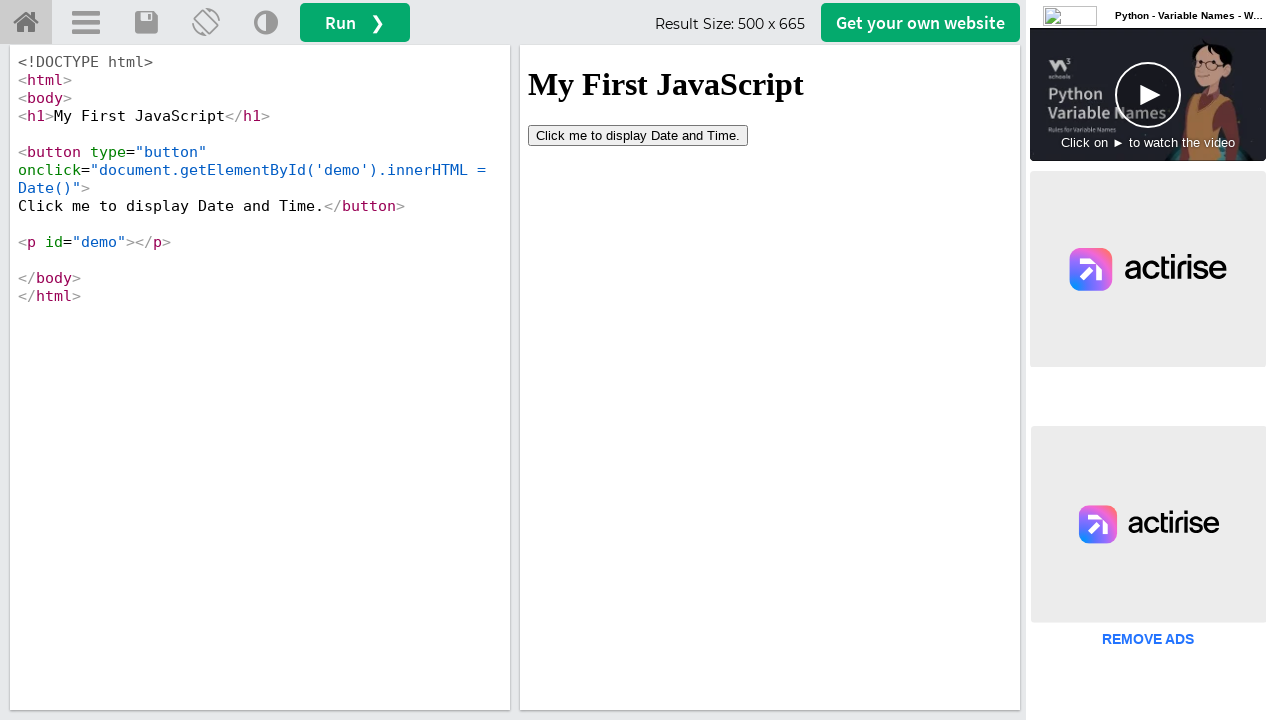

Clicked button inside iframe to display date and time at (638, 135) on #iframeResult >> internal:control=enter-frame >> button[type='button']
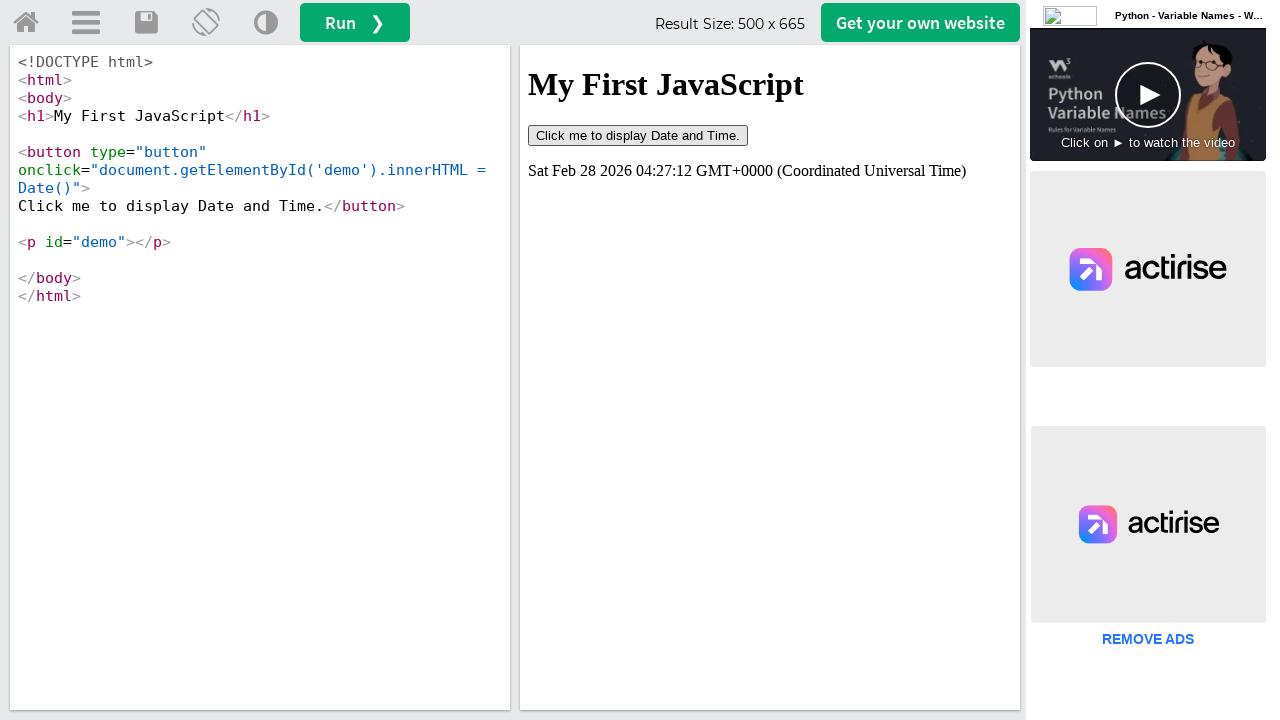

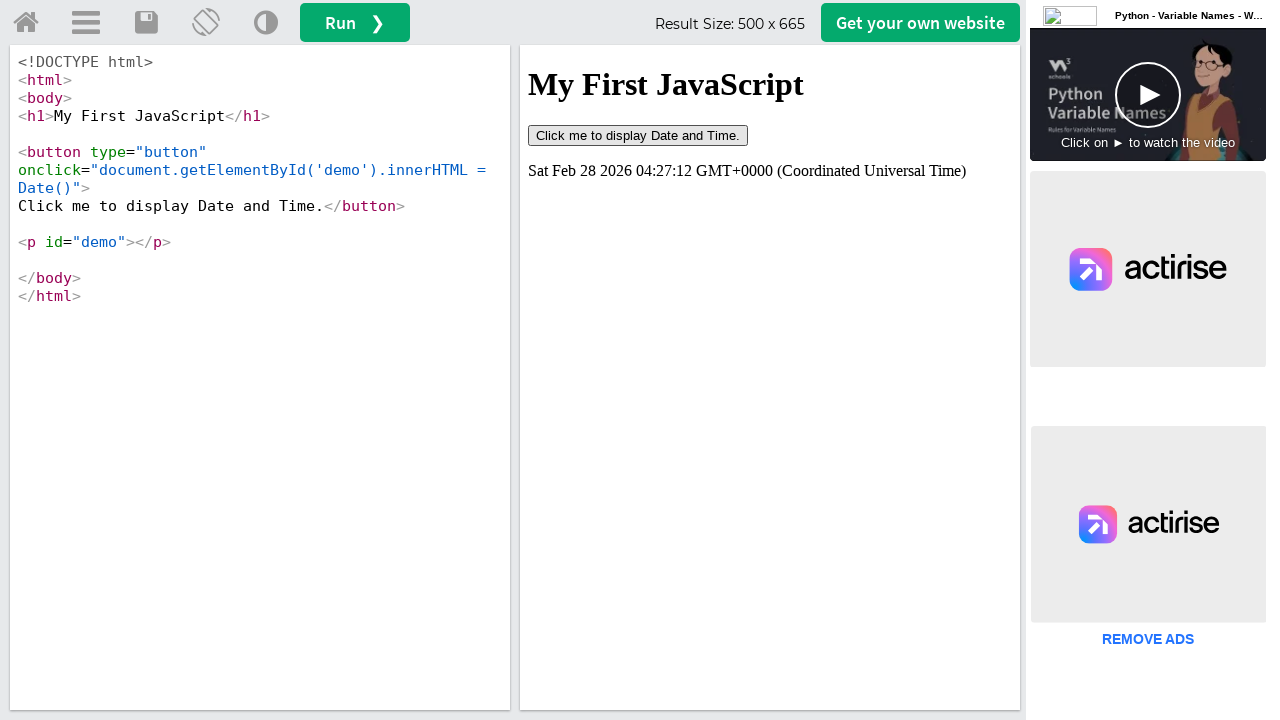